Tests switching between frames on a page and clicking an element within one of the frames

Starting URL: http://www.angelfire.com/super/badwebs/

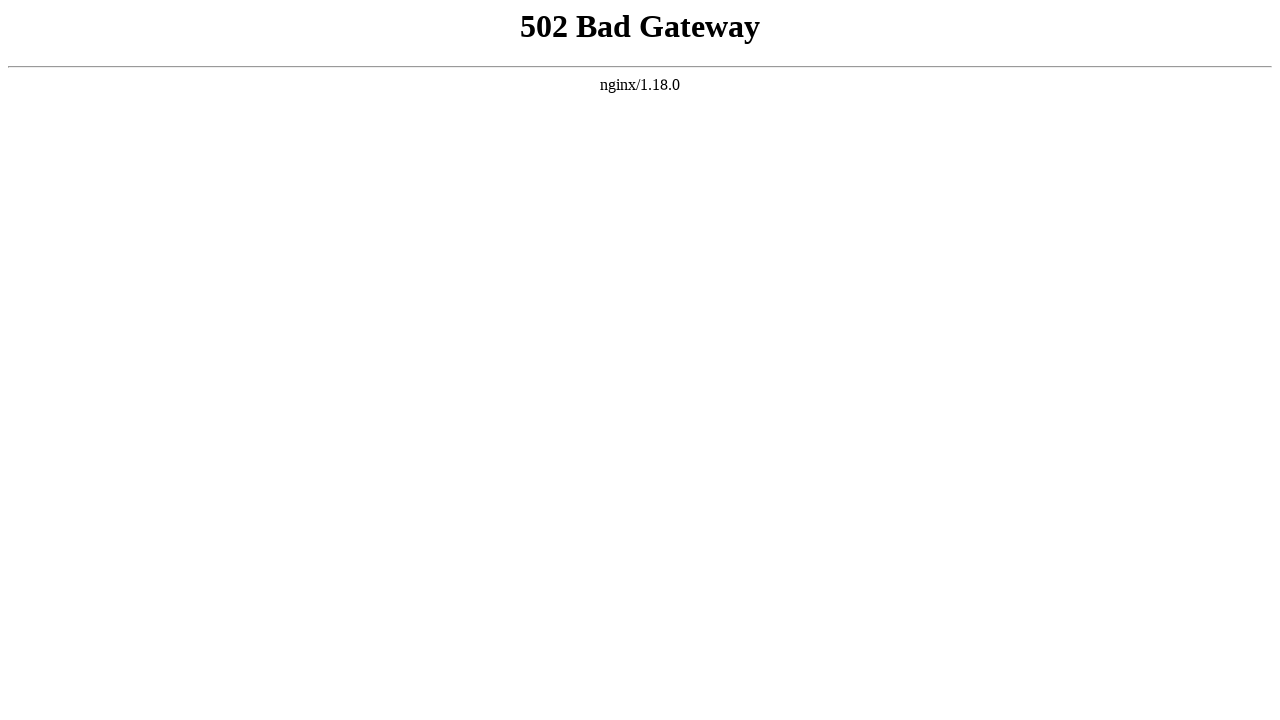

Navigated to Angelfire bad webs page
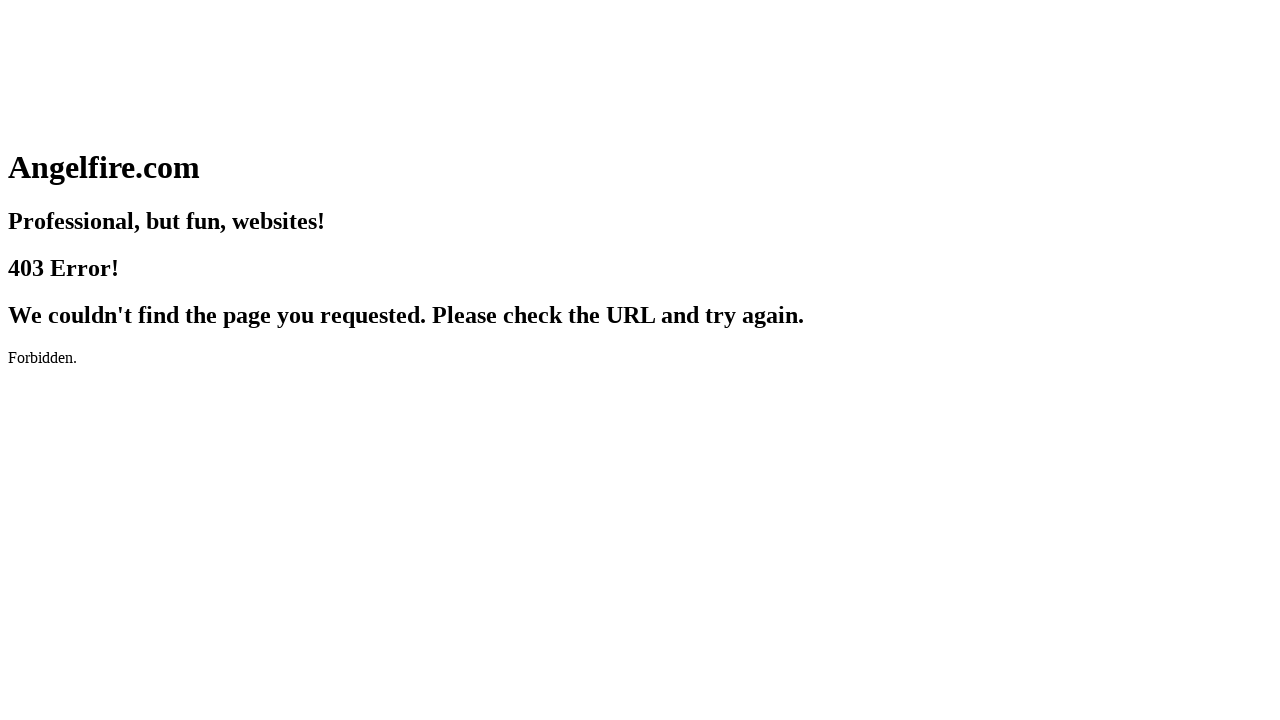

Retrieved all frames from the page
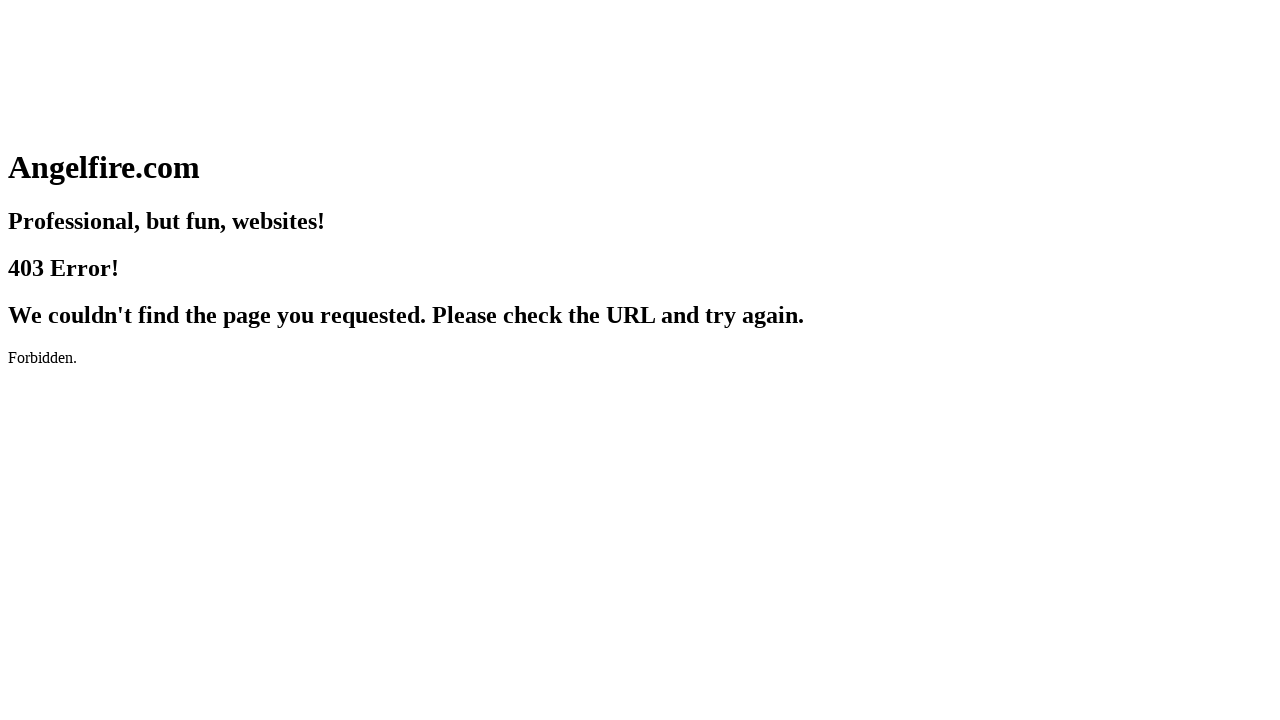

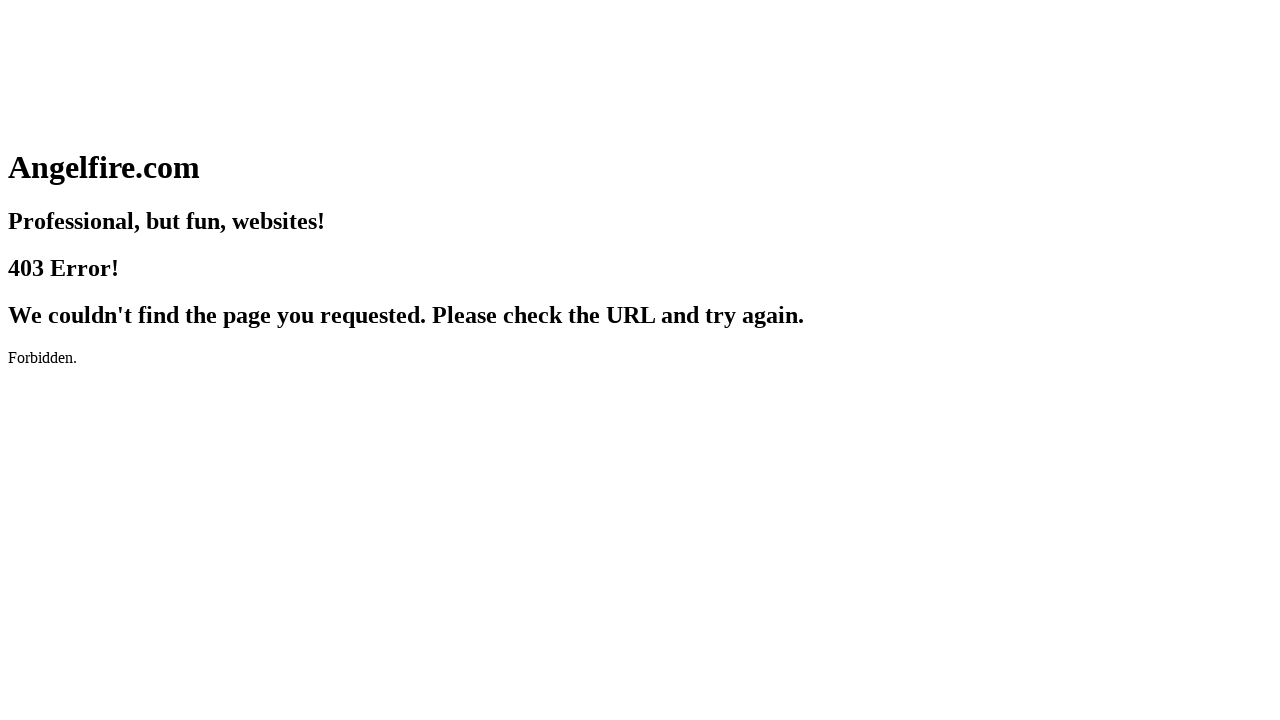